Tests form automation on a practice website by filling a name field, selecting a radio button, scrolling to a slider element, and selecting an option from a country dropdown

Starting URL: https://testautomationpractice.blogspot.com/

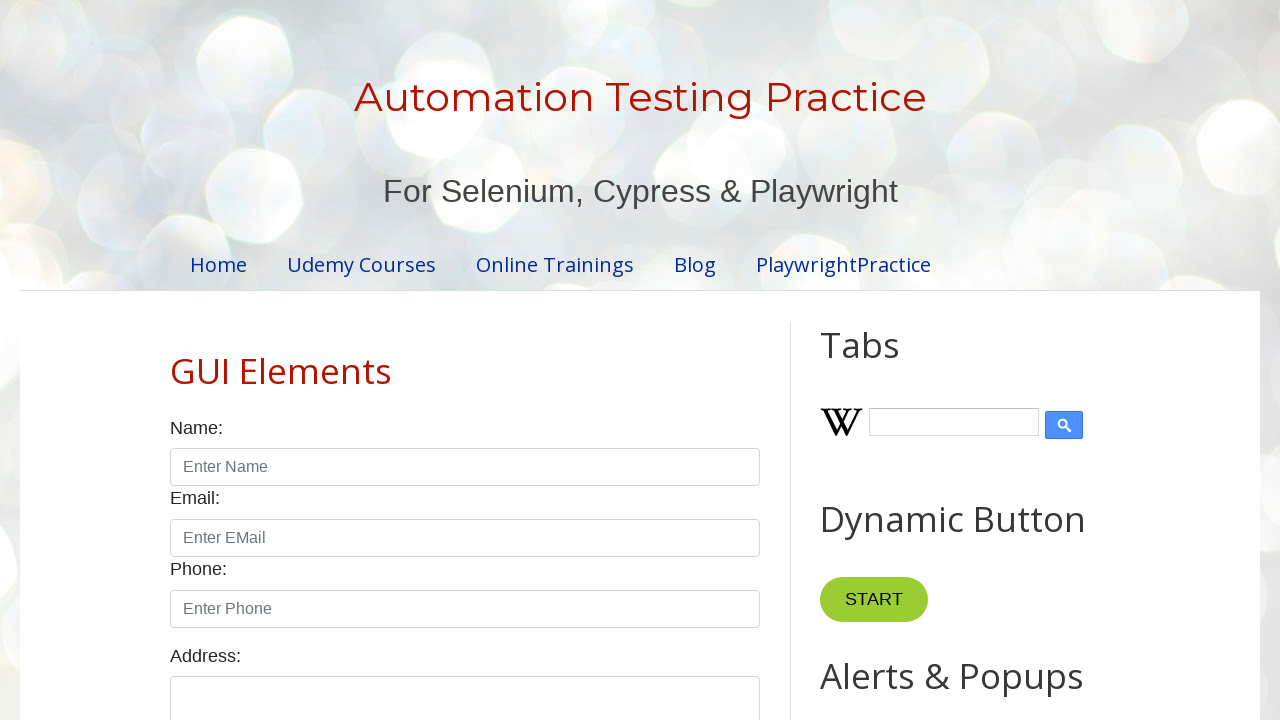

Filled name field with 'Test' on input#name
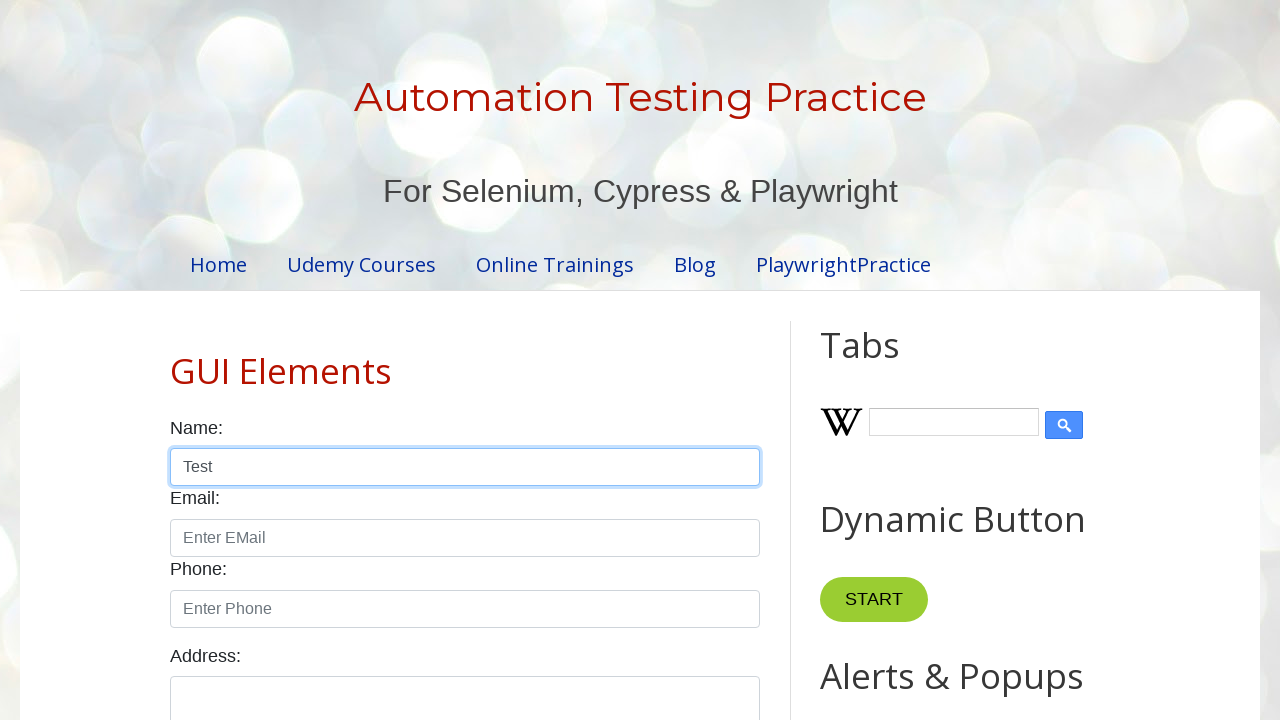

Selected Male radio button at (208, 360) on label:text('Male')
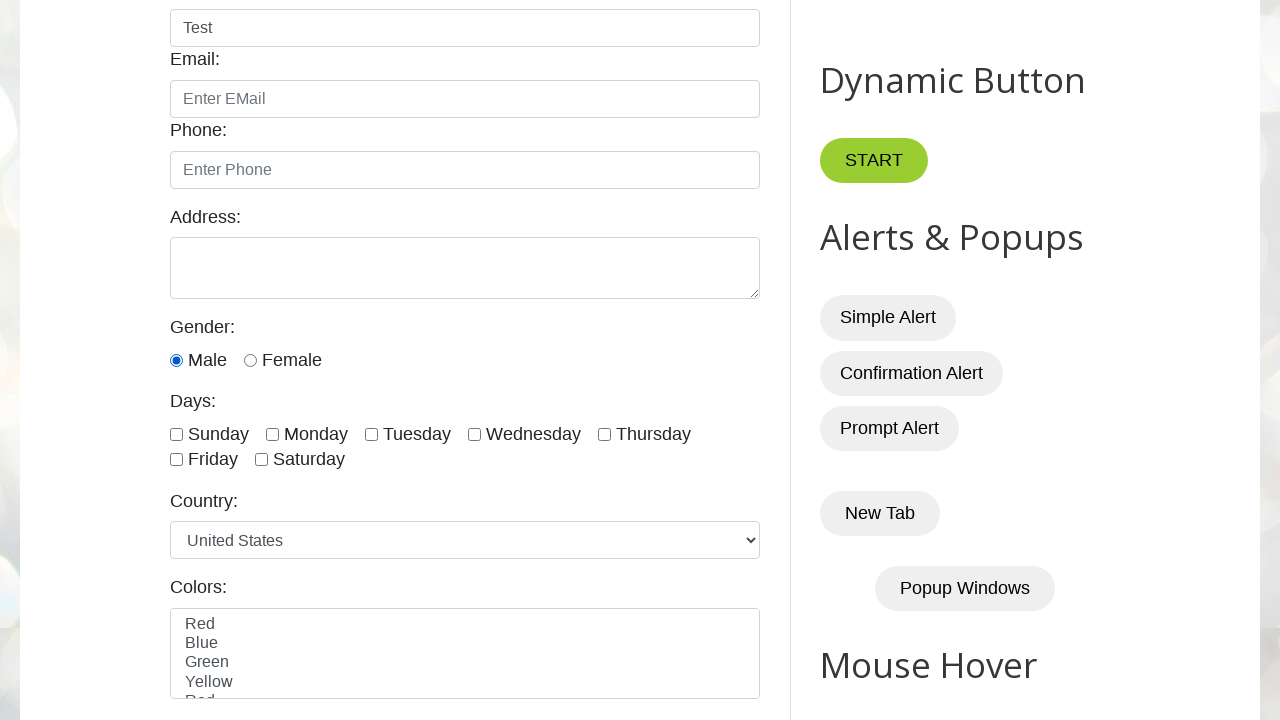

Scrolled to Slider section
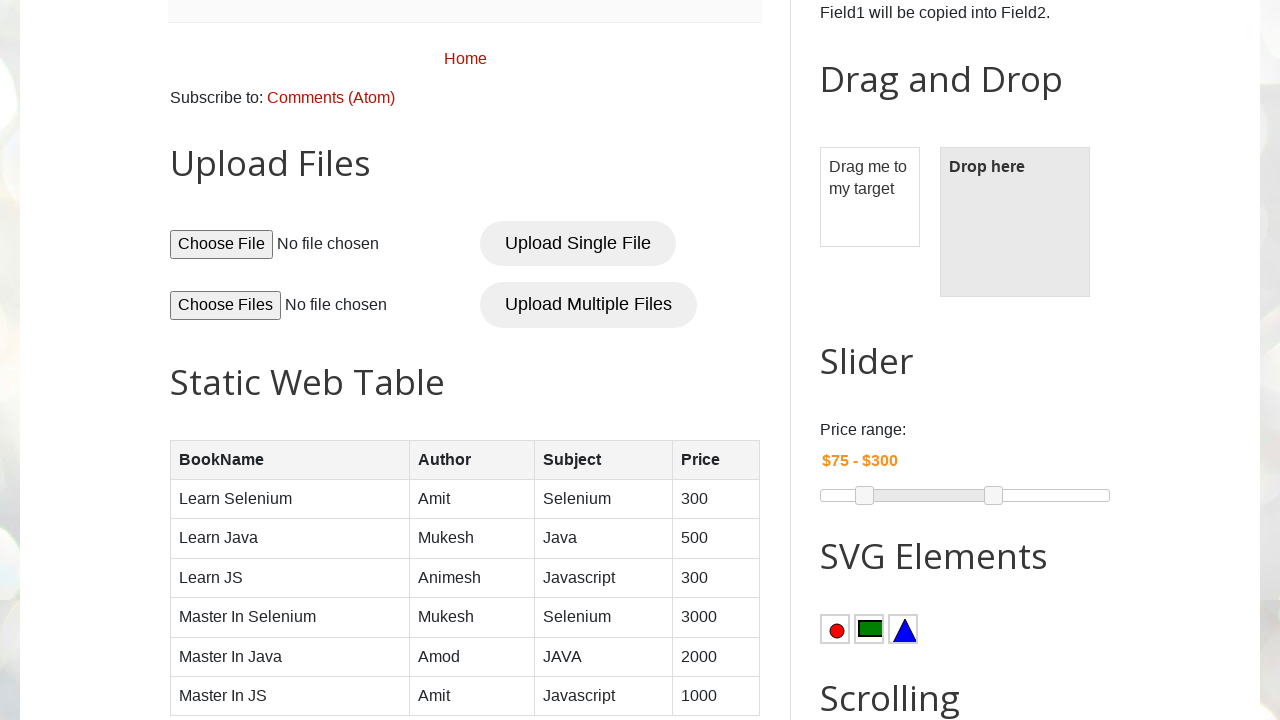

Selected country option at index 3 from dropdown on select#country
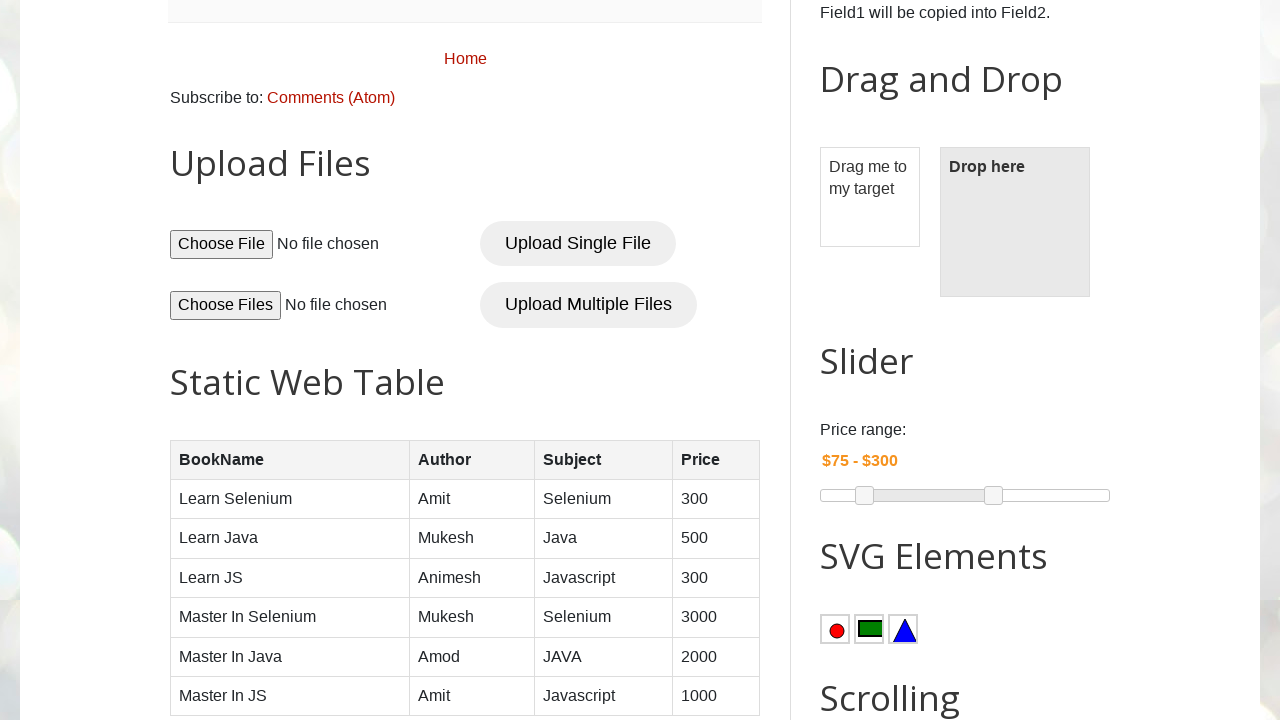

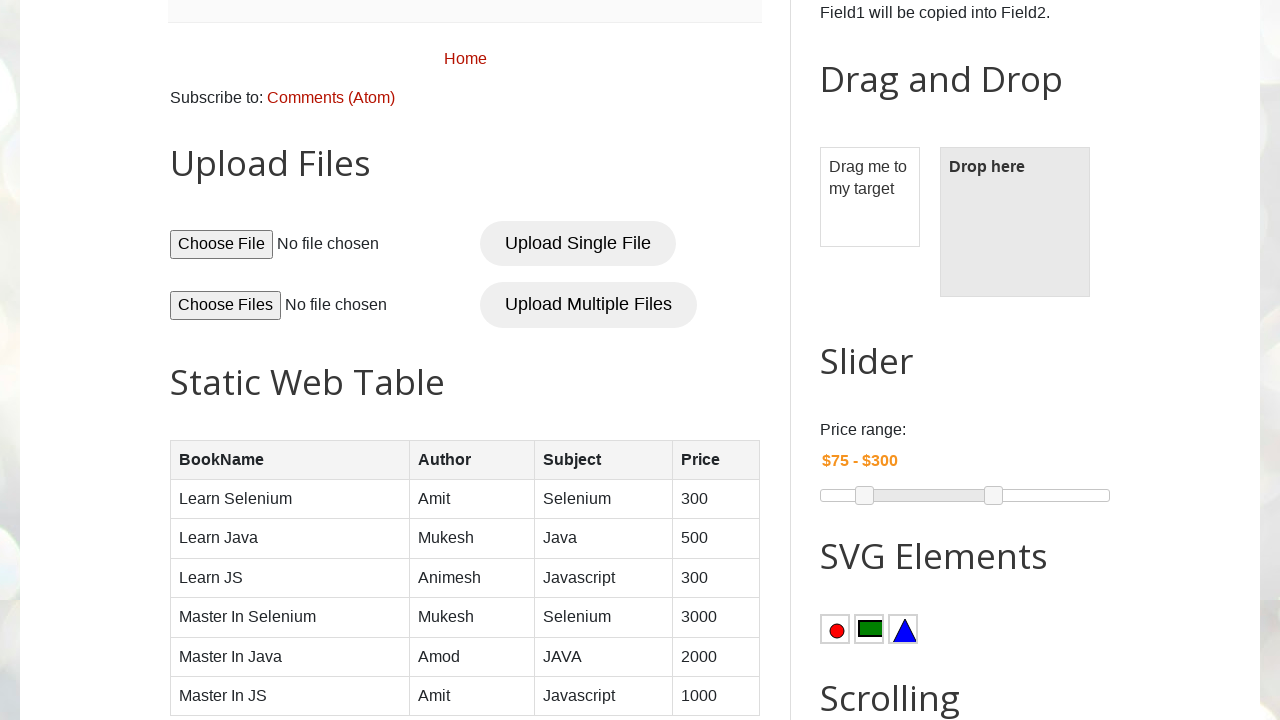